Verifies that the "Online top-up without commission" block displays the correct title text on the MTS Belarus website.

Starting URL: https://www.mts.by/

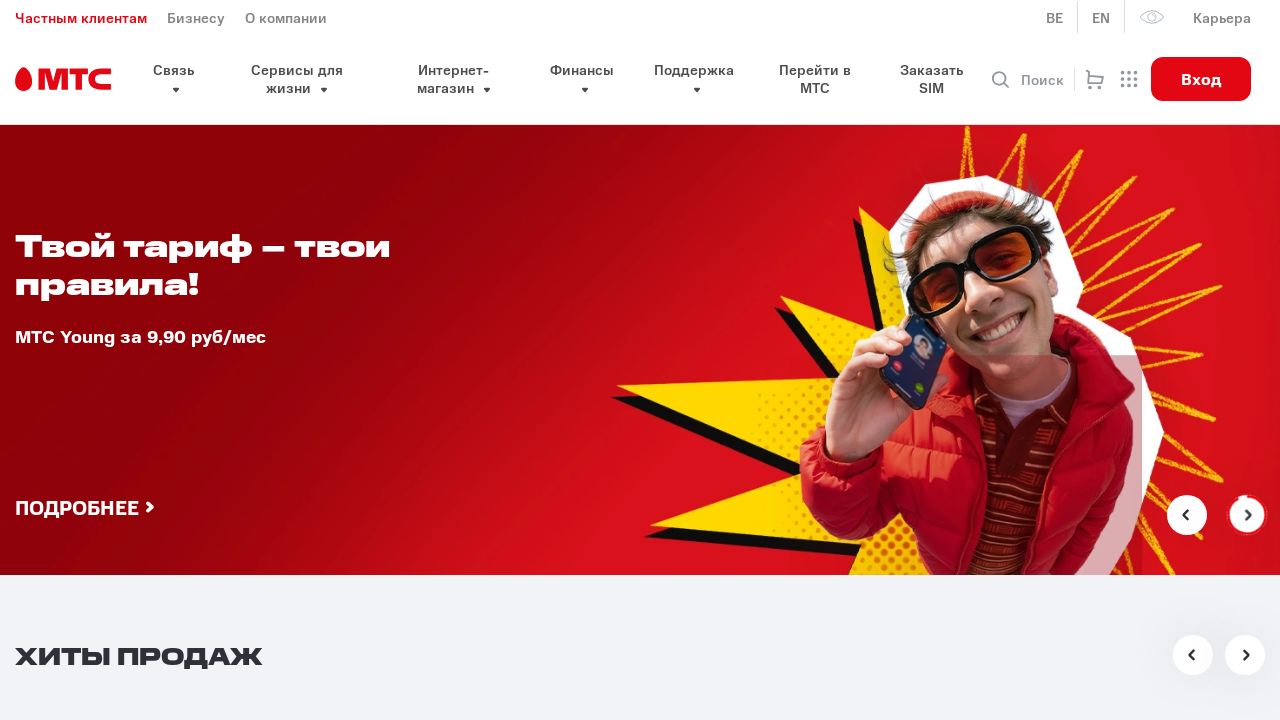

Waited for block name element with class 'pay__wrapper' and h2 tag to be visible
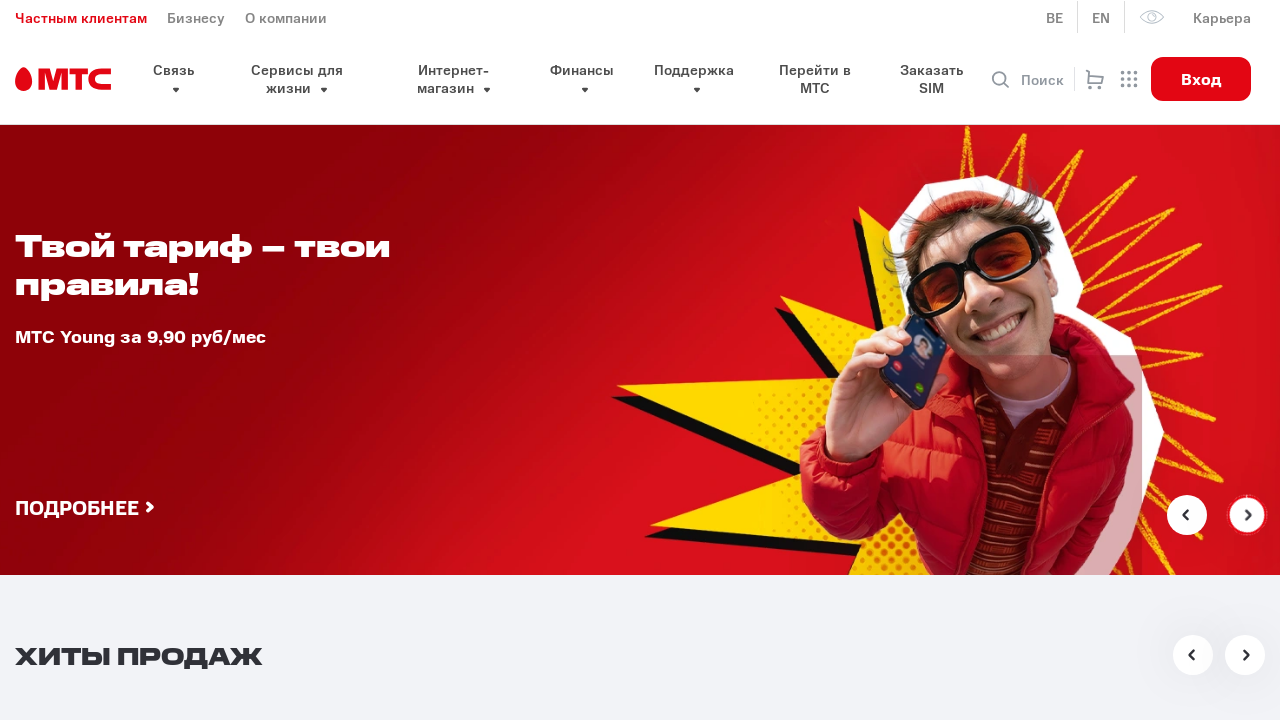

Located the block name element
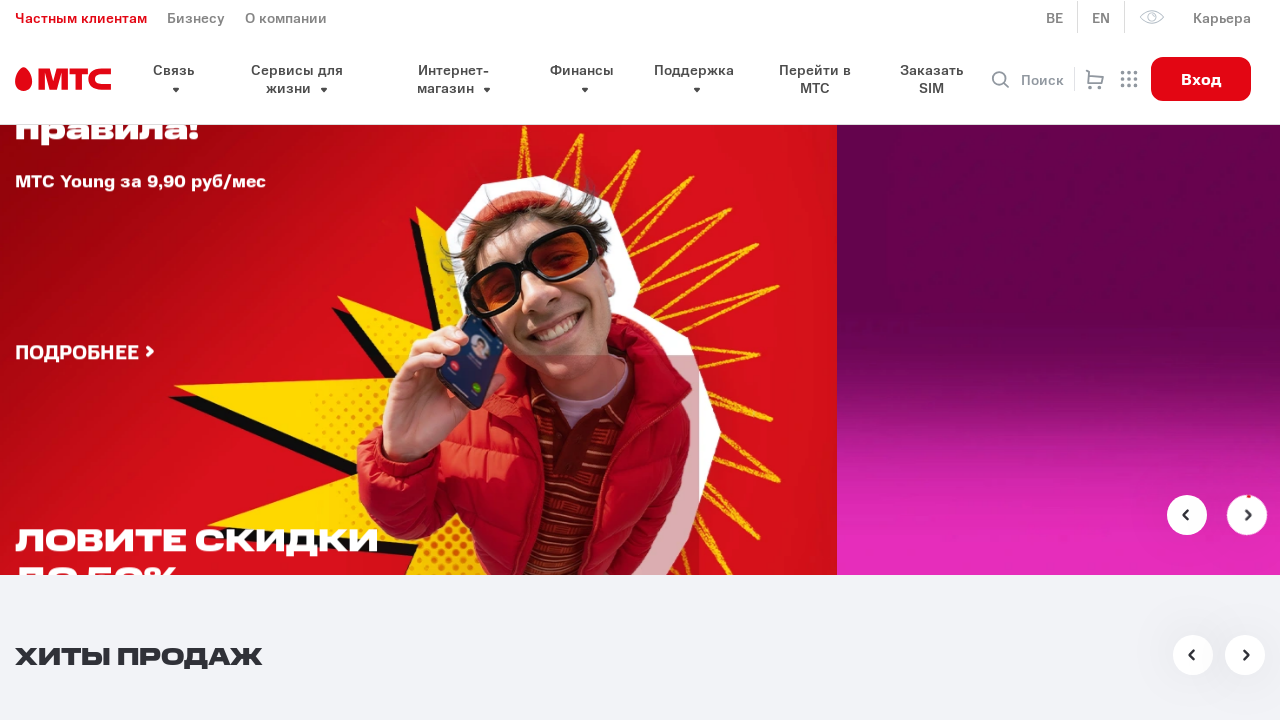

Verified that the 'Online top-up without commission' block title is visible
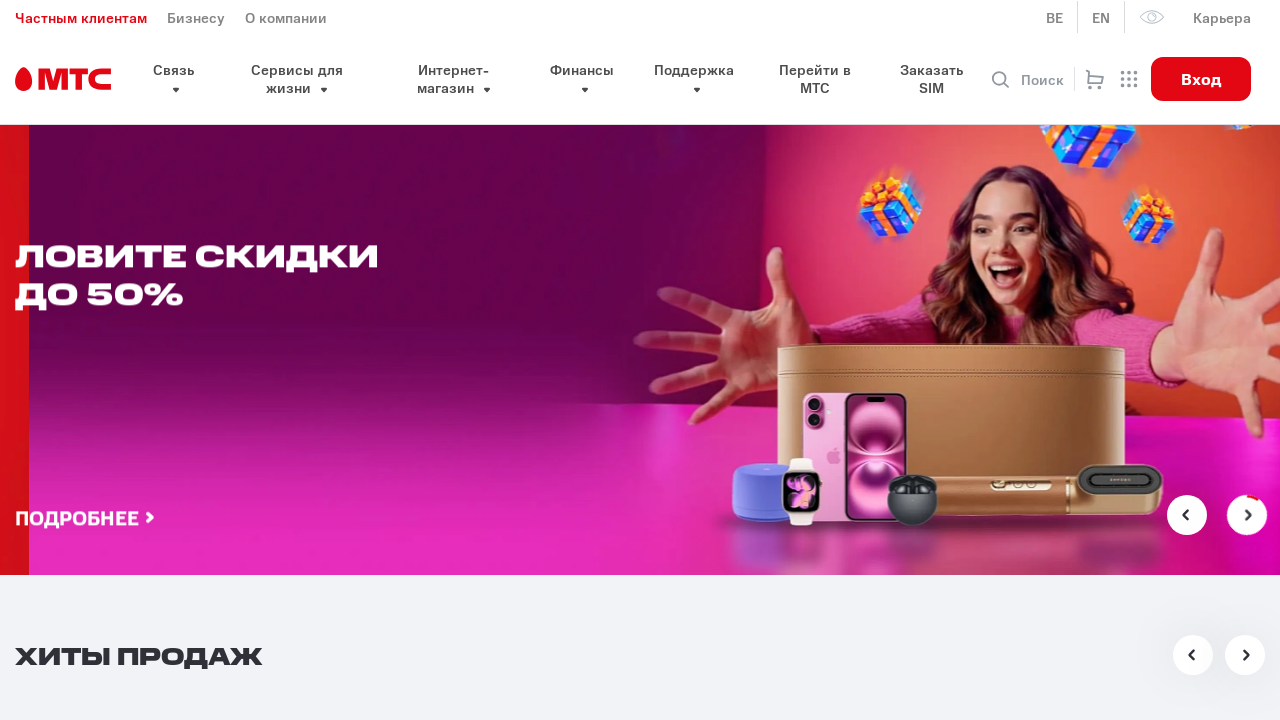

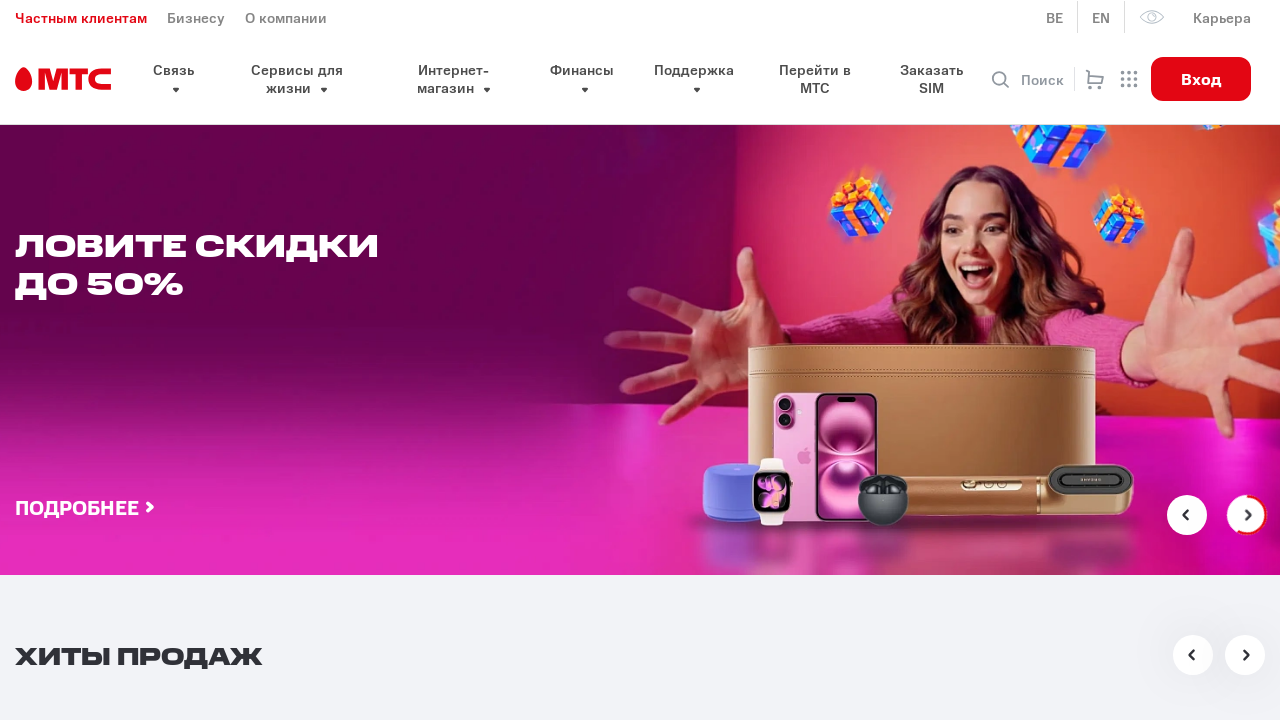